Tests alert handling functionality by triggering both standard alerts and confirmation dialogs, accepting the first and dismissing the second

Starting URL: https://rahulshettyacademy.com/AutomationPractice/

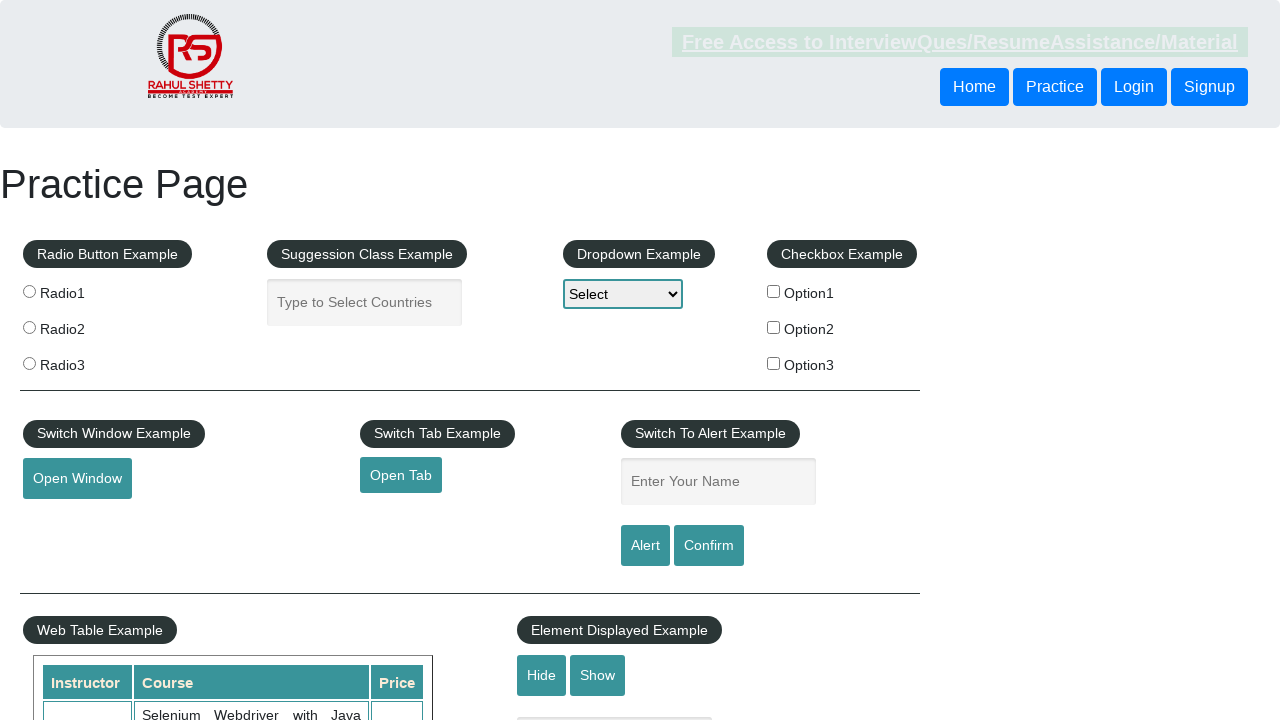

Filled name field with 'Simform' for alert test on //input[@id='name']
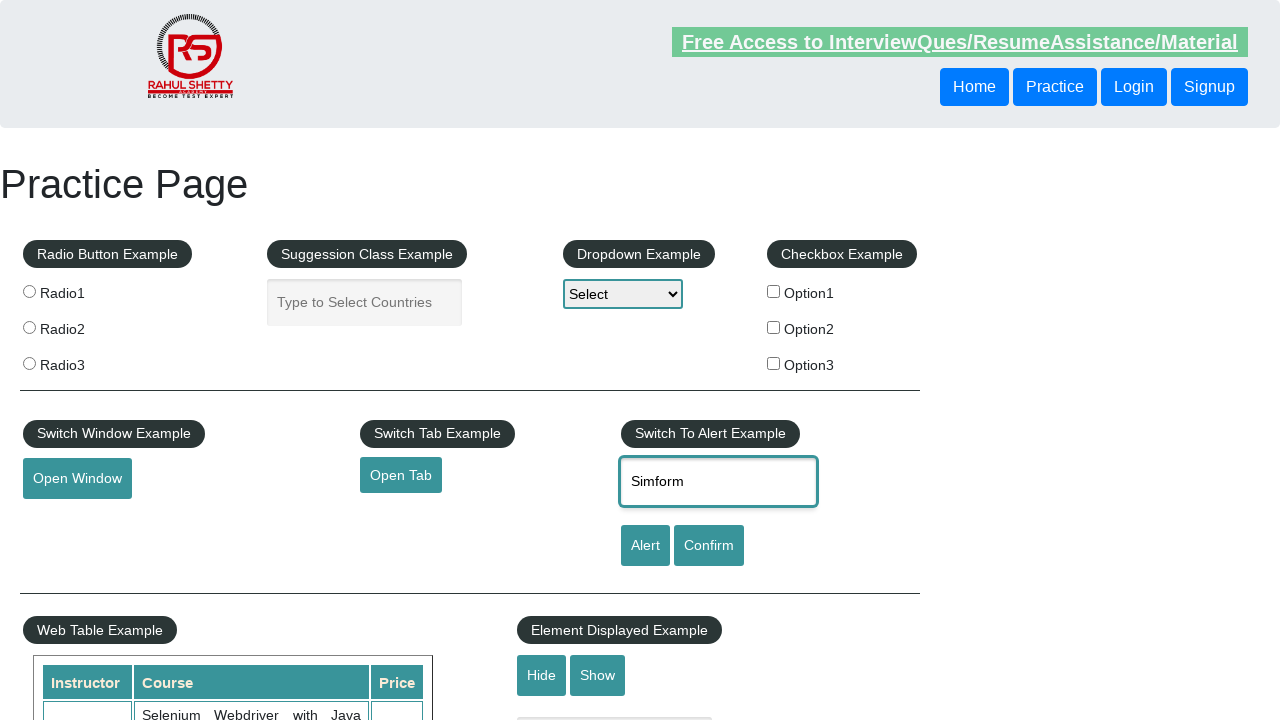

Clicked alert button to trigger standard alert at (645, 546) on #alertbtn
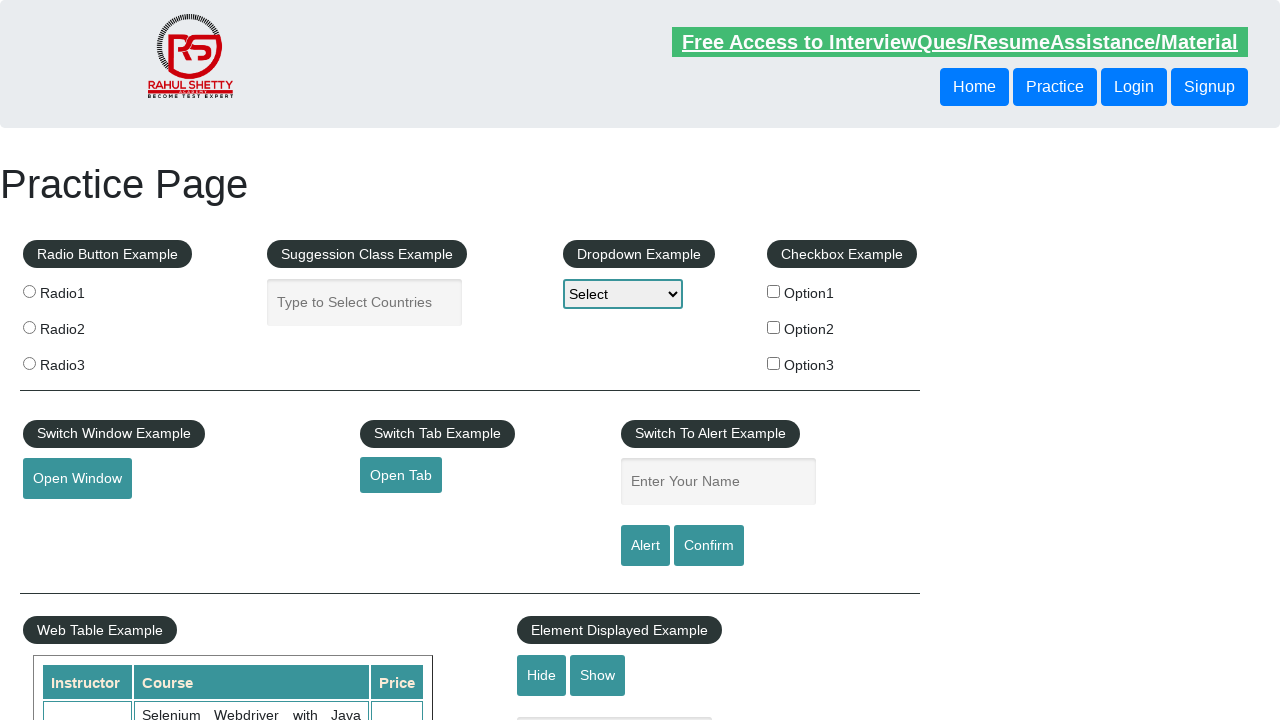

Accepted the standard alert dialog
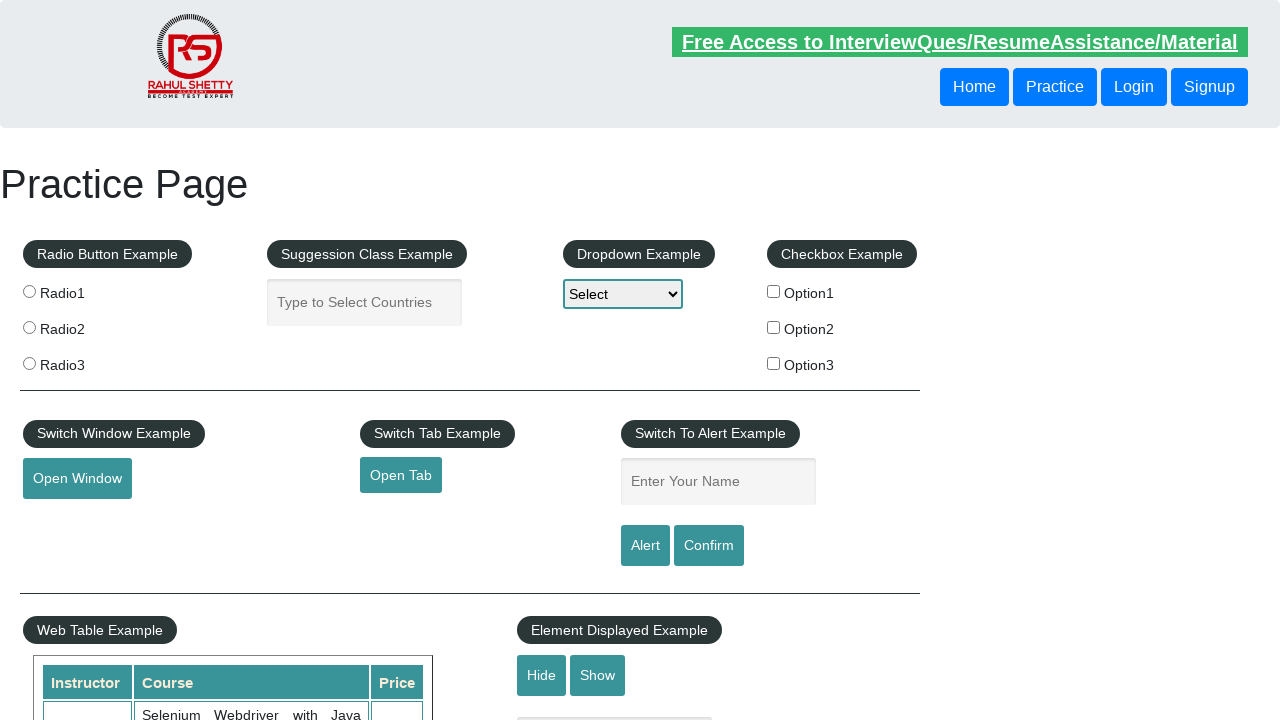

Filled name field with 'Simform' for confirmation dialog test on //input[@id='name']
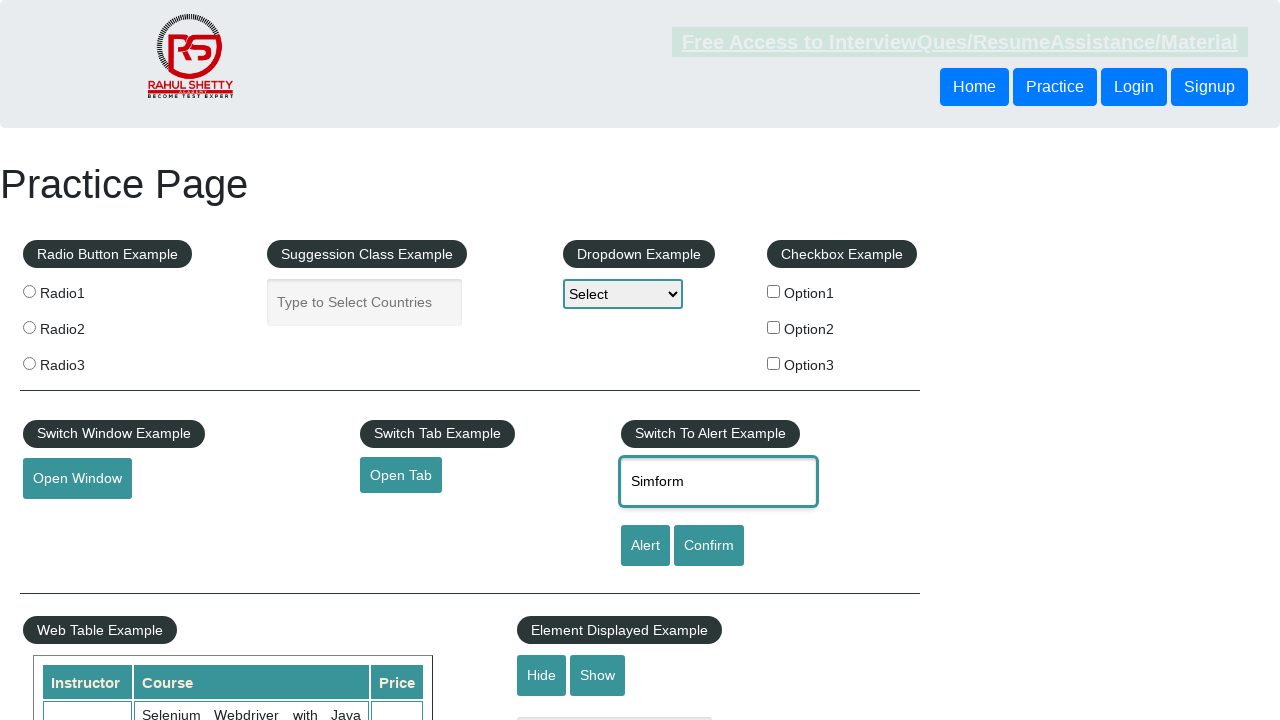

Clicked confirm button to trigger confirmation dialog at (709, 546) on #confirmbtn
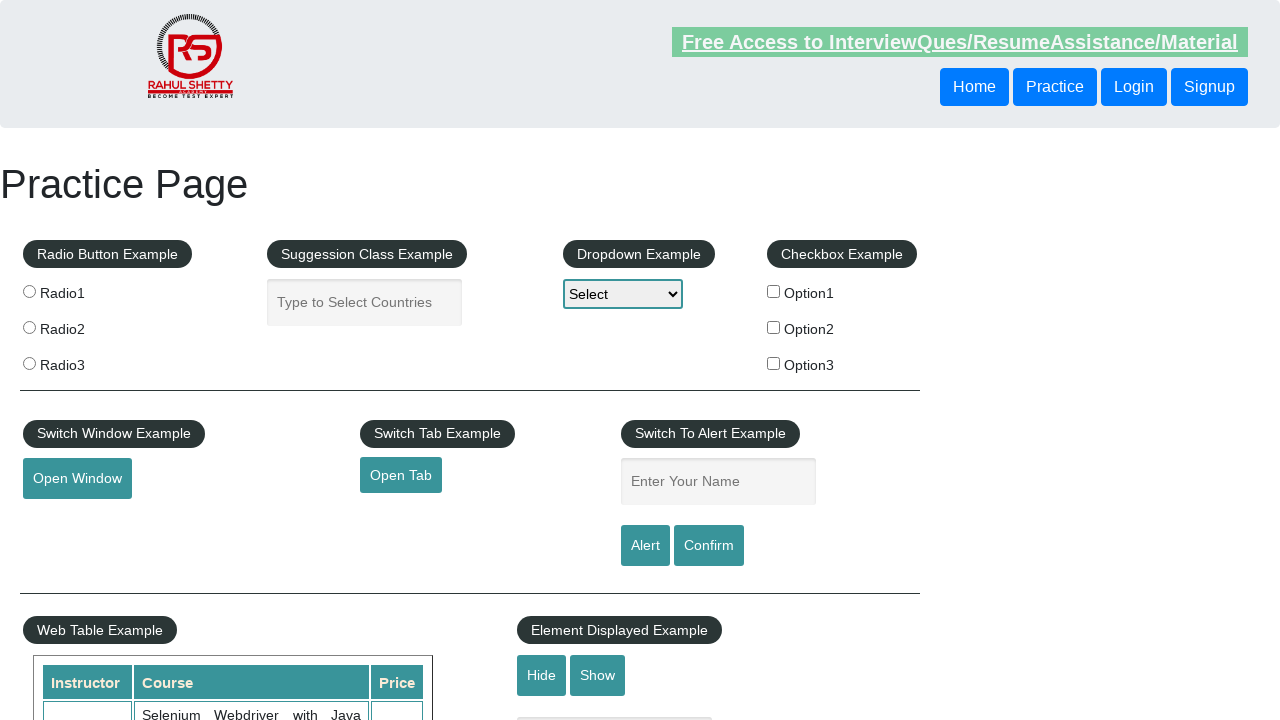

Dismissed the confirmation dialog
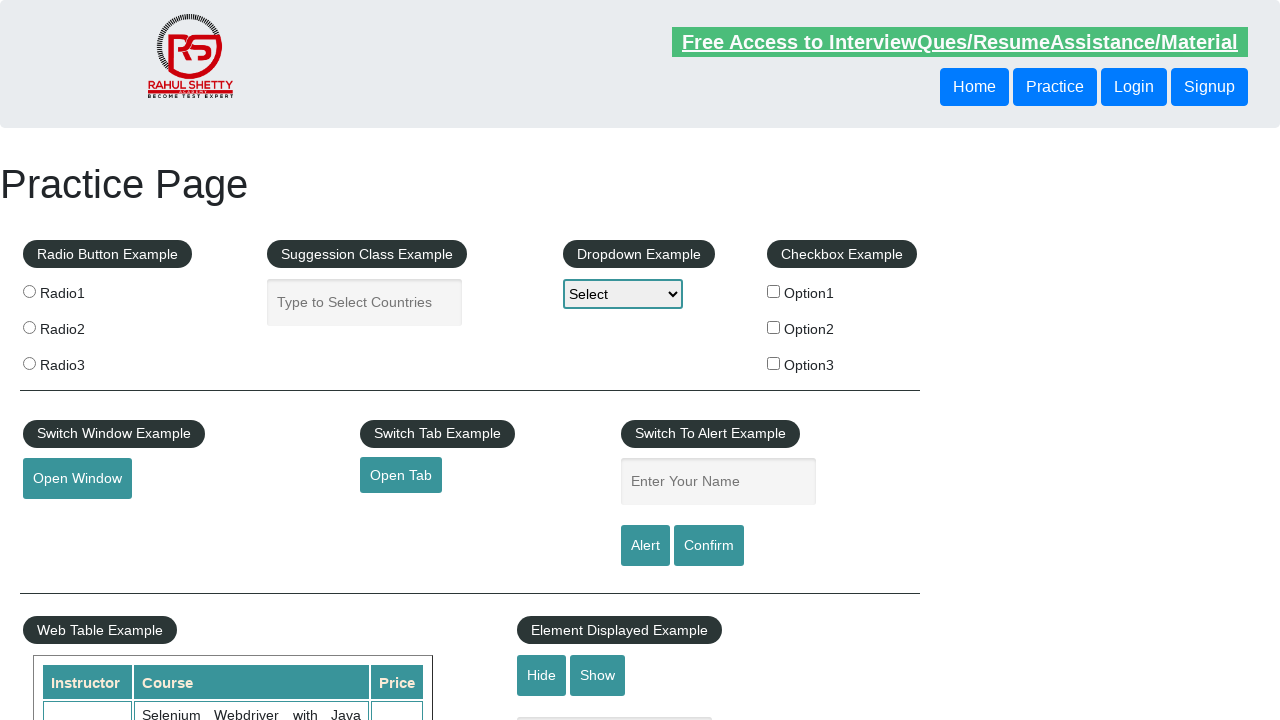

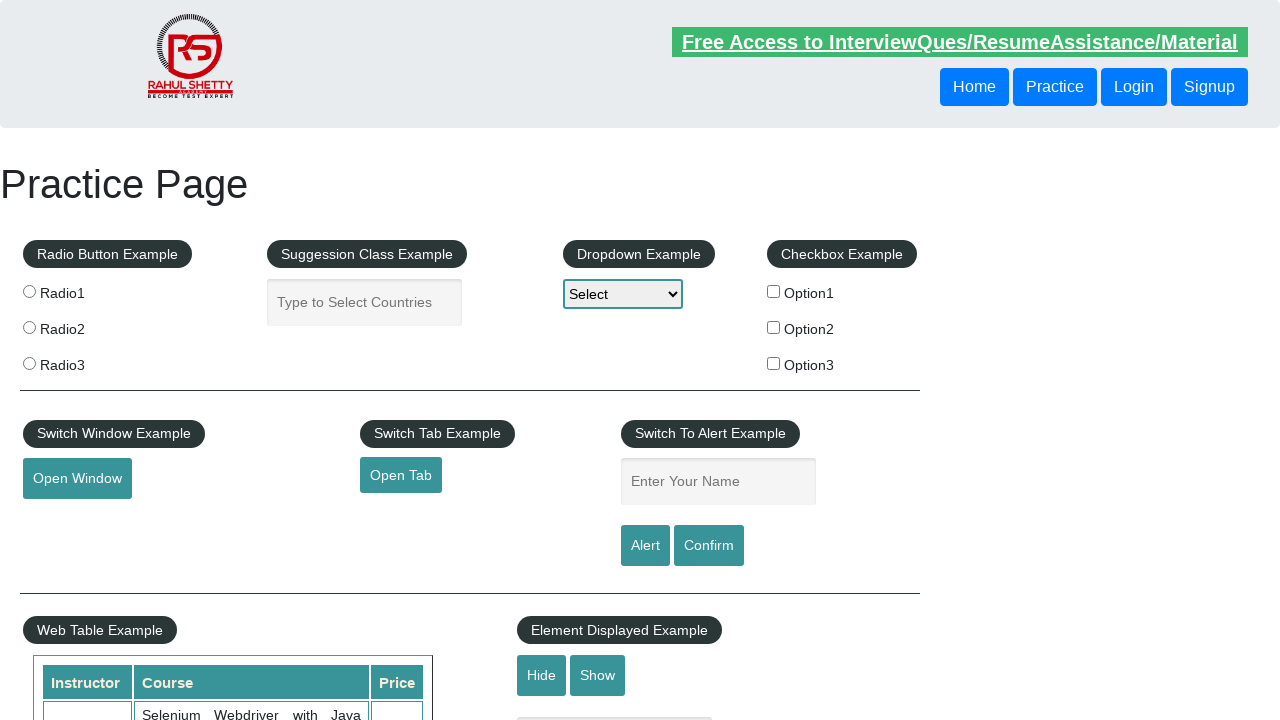